Tests dynamic element addition and removal by clicking Add Element button twice, verifying two Delete buttons appear, then clicking one Delete button and verifying only one remains

Starting URL: https://the-internet.herokuapp.com/add_remove_elements/

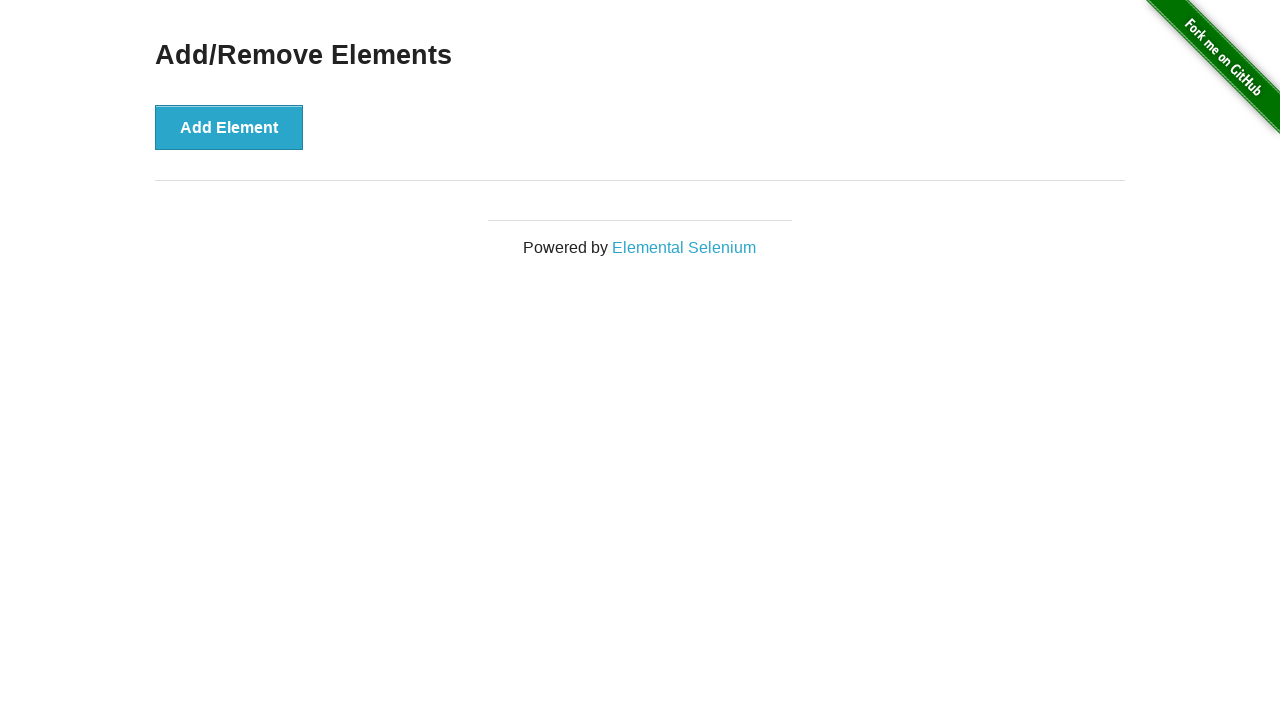

Clicked Add Element button first time at (229, 127) on xpath=//button[text()='Add Element']
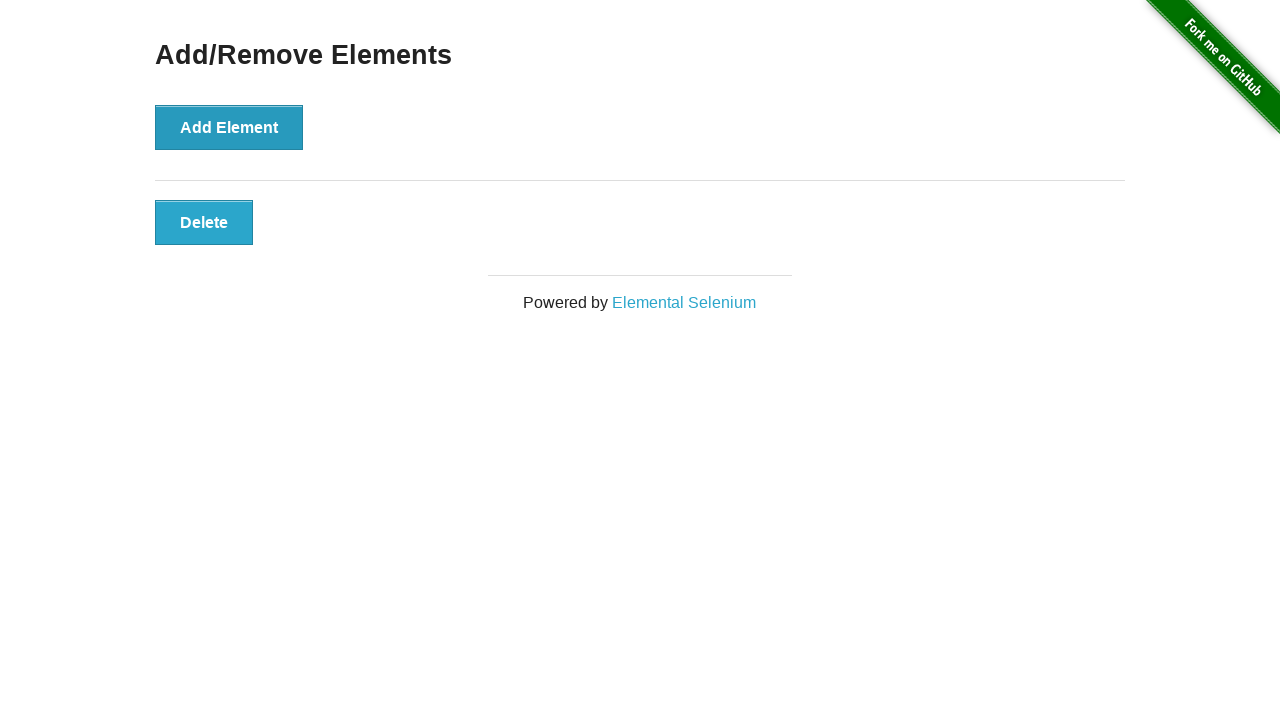

Clicked Add Element button second time at (229, 127) on xpath=//button[text()='Add Element']
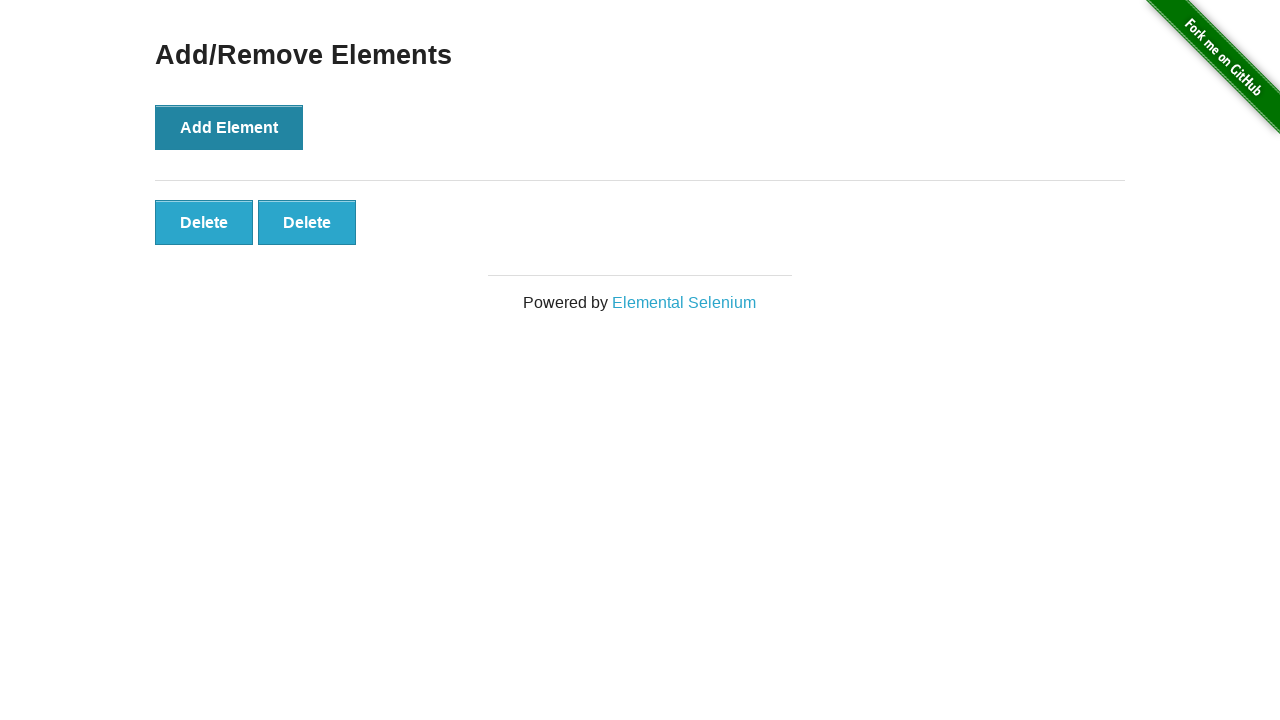

Two Delete buttons appeared after adding elements
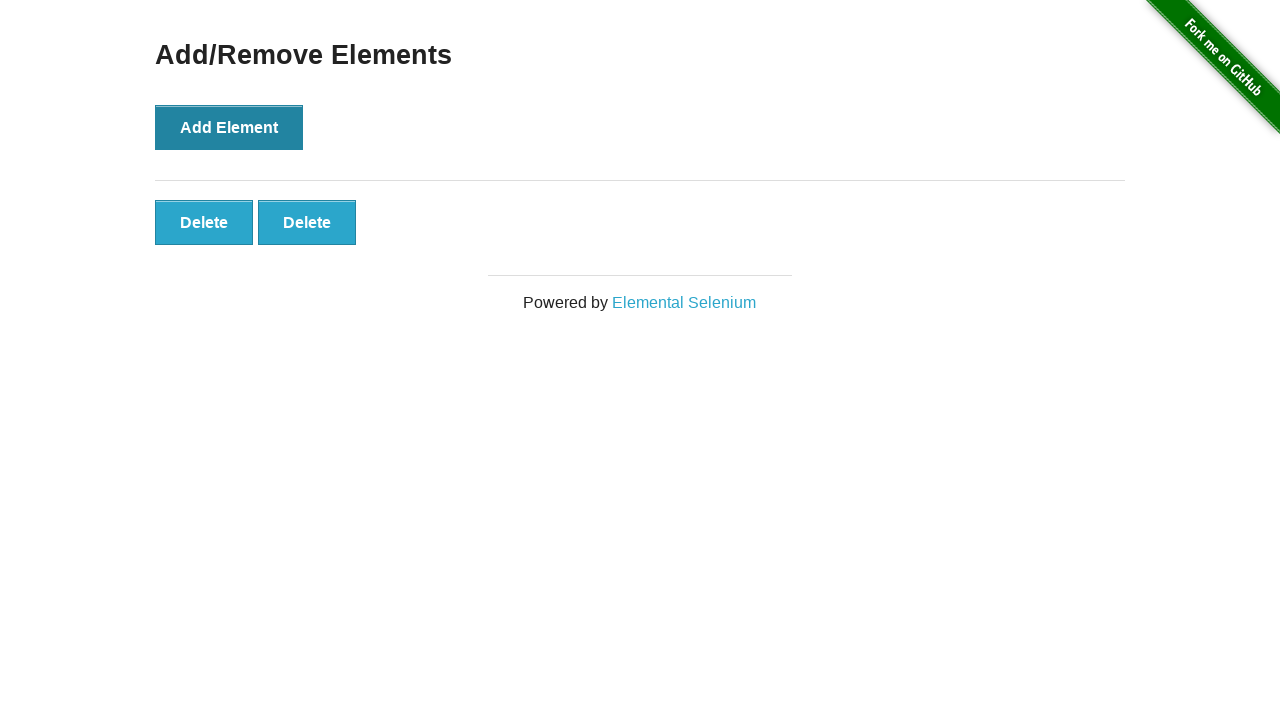

Clicked the second Delete button to remove one element at (307, 222) on xpath=//button[text()='Delete'] >> nth=1
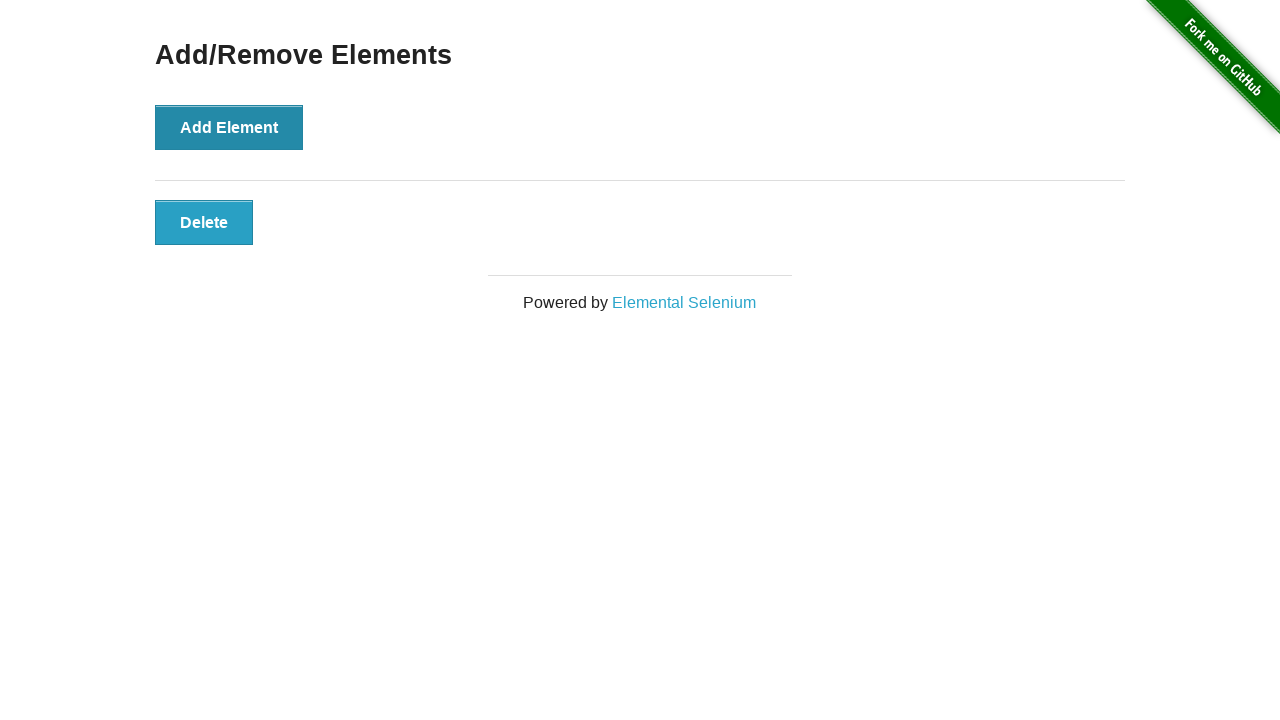

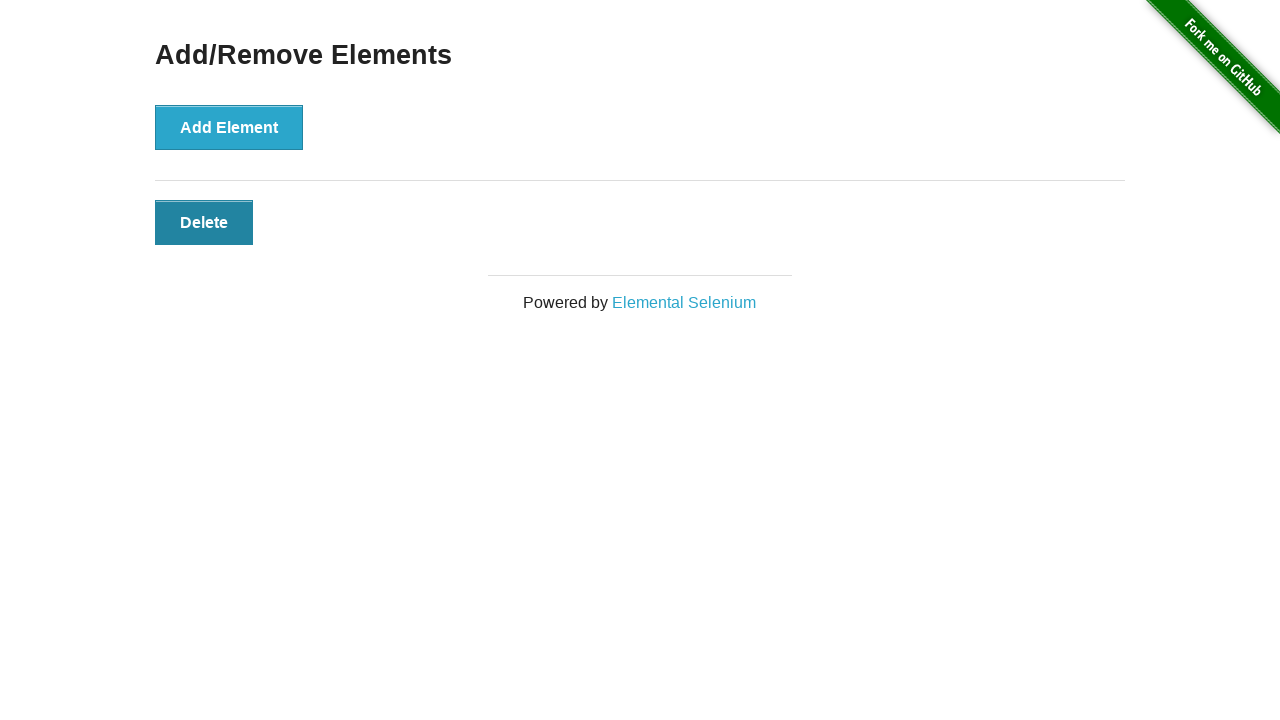